Tests a login form by filling username and password fields and clicking the login button, then verifies the success message

Starting URL: https://training-support.net/webelements/login-form/

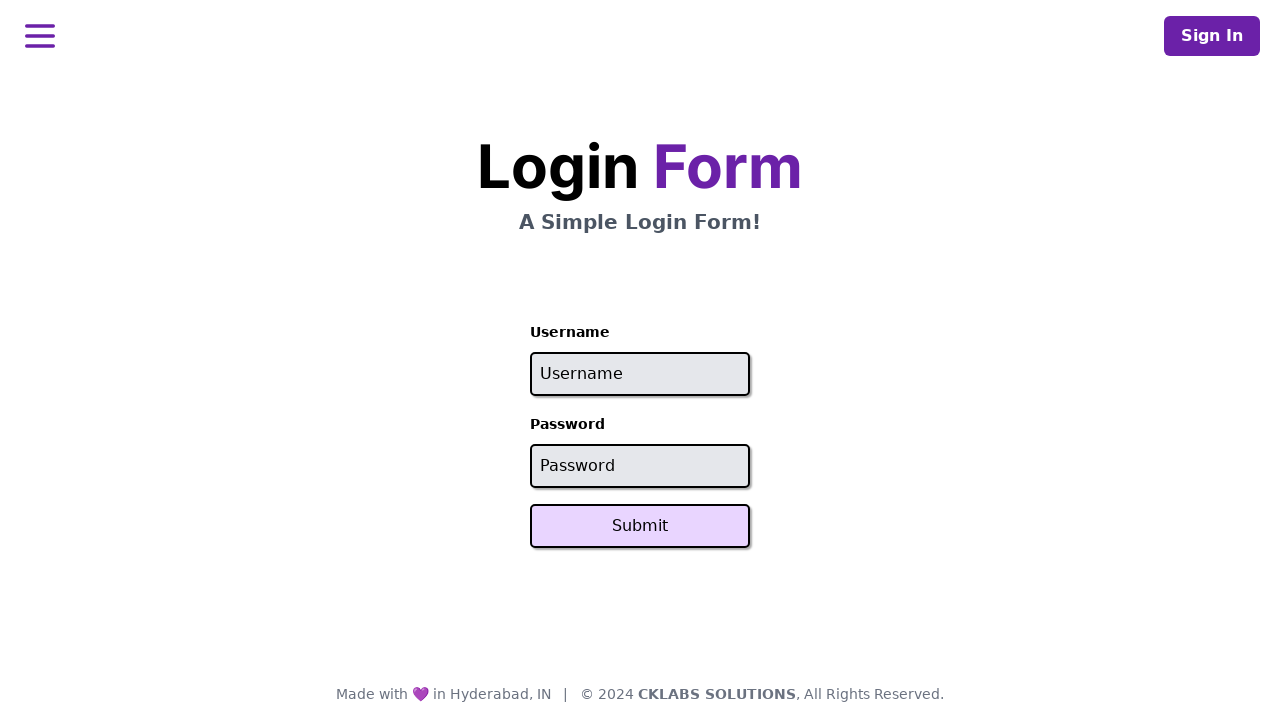

Filled username field with 'admin' on #username
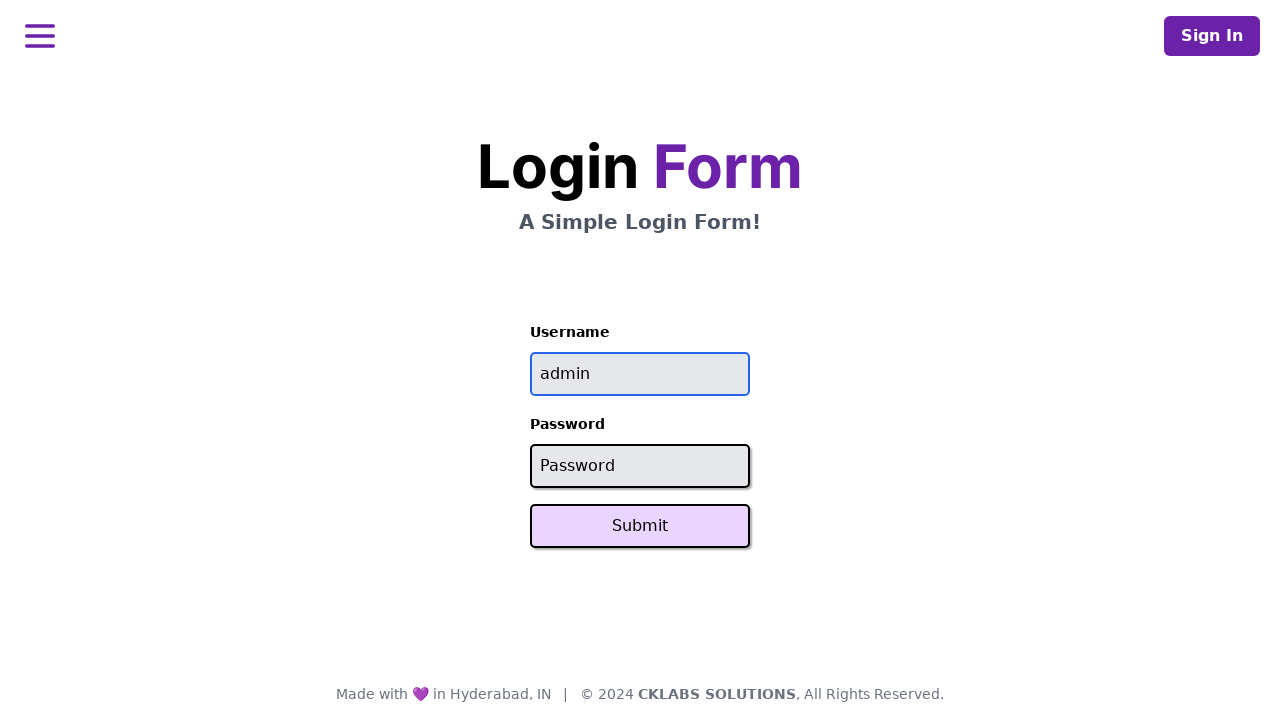

Filled password field with 'password' on #password
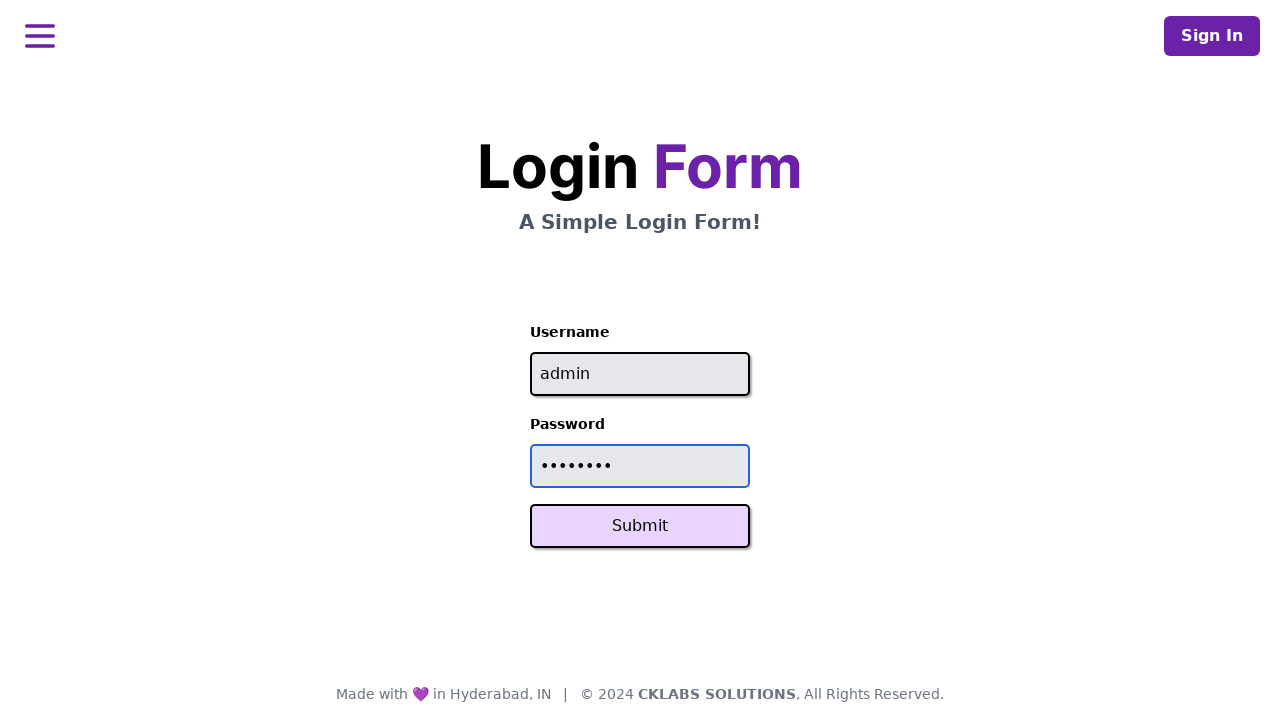

Clicked the login button at (640, 526) on button.svelte-1pdjkmx
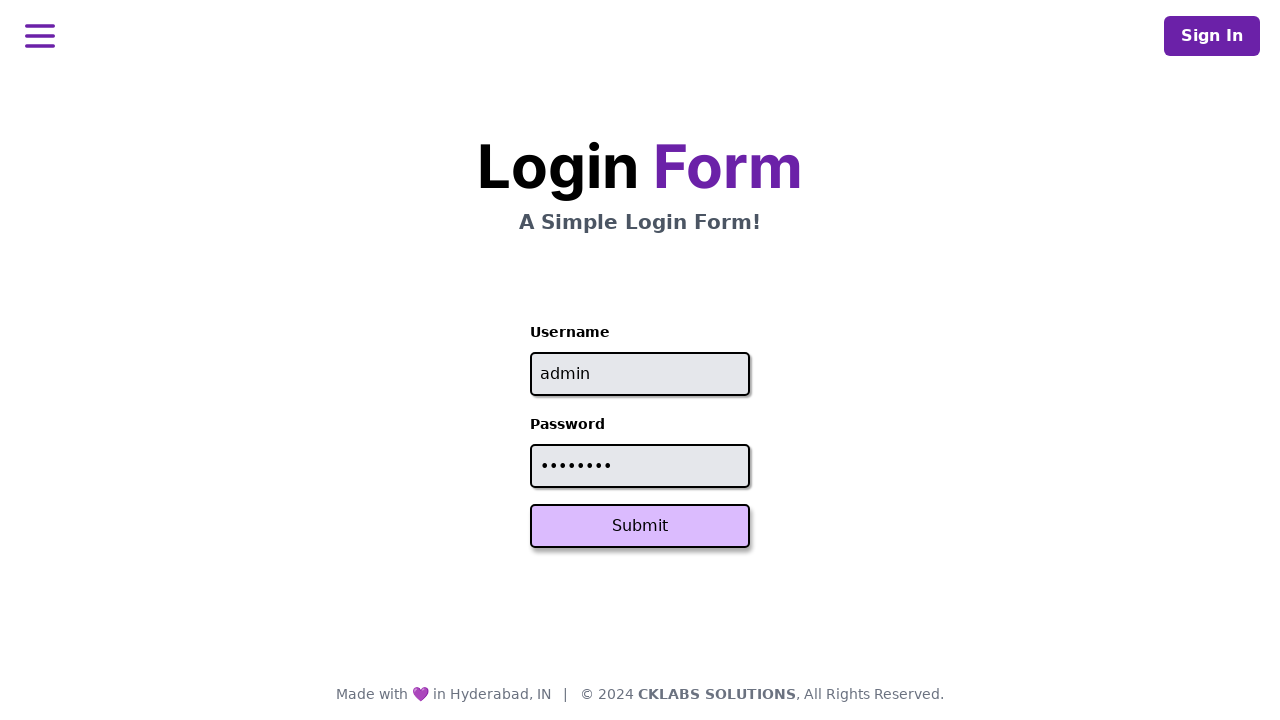

Success message heading loaded
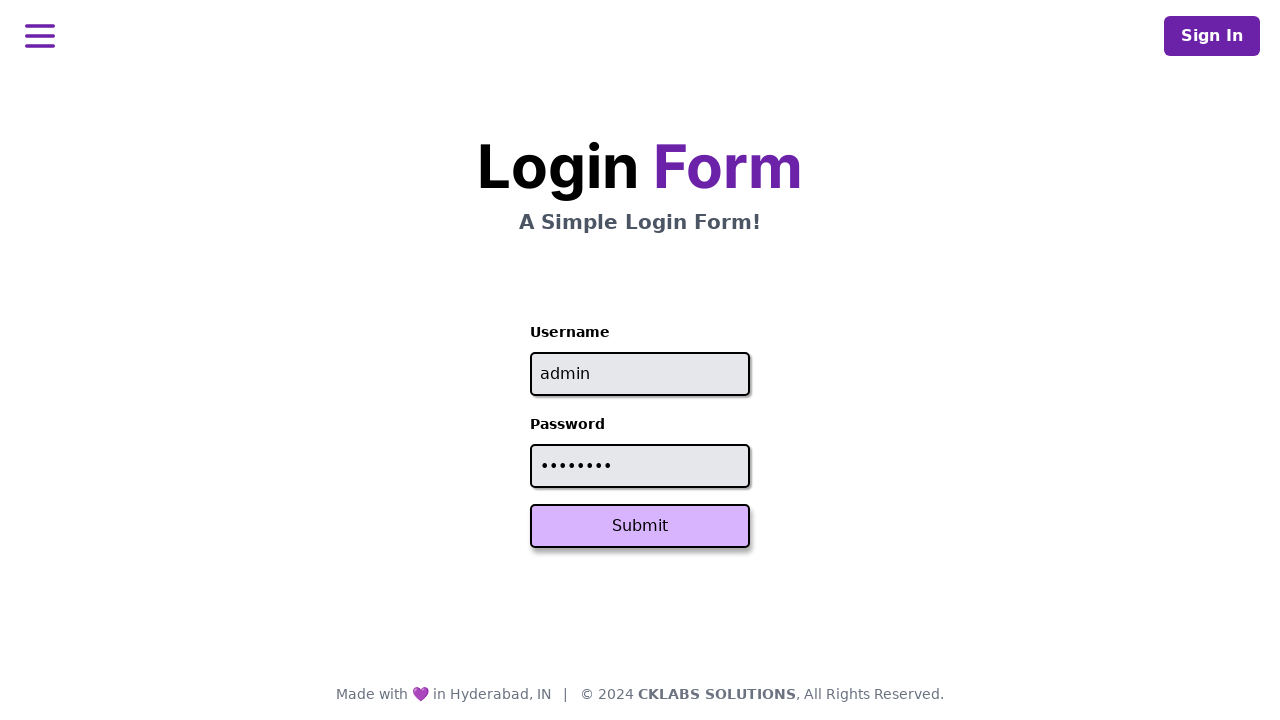

Retrieved success message: 'Login Success!'
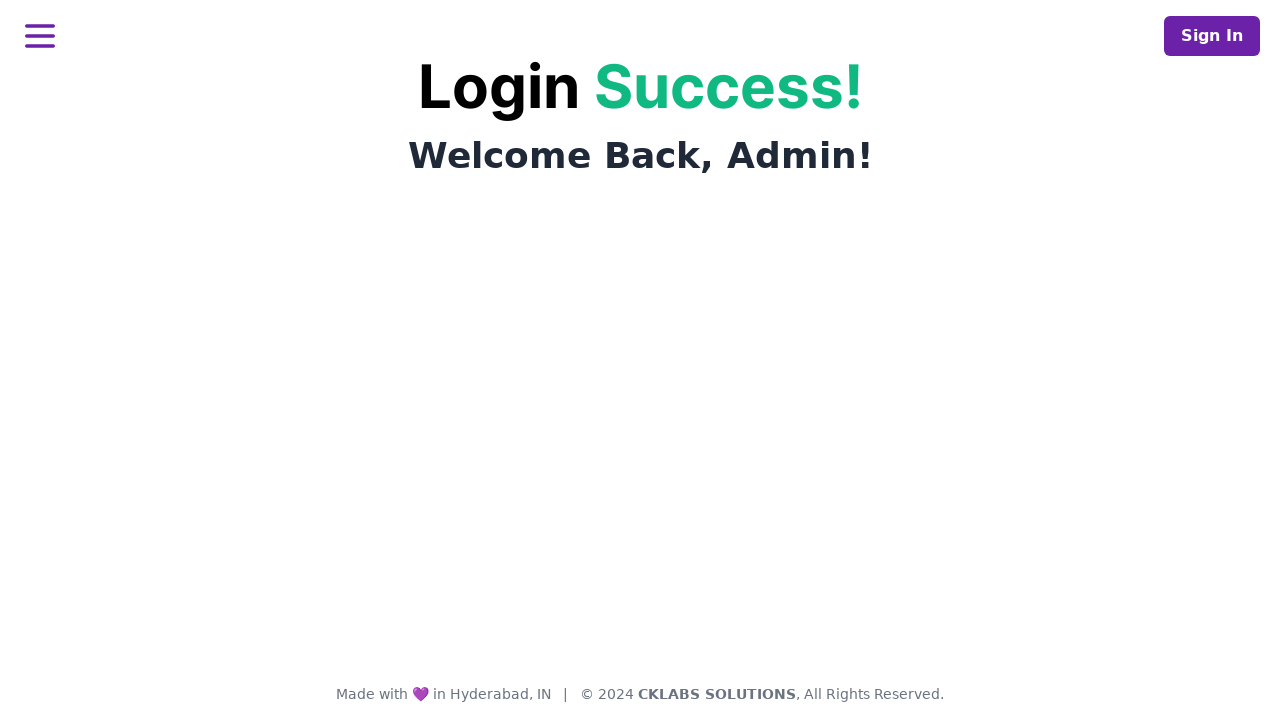

Verified login was successful: True
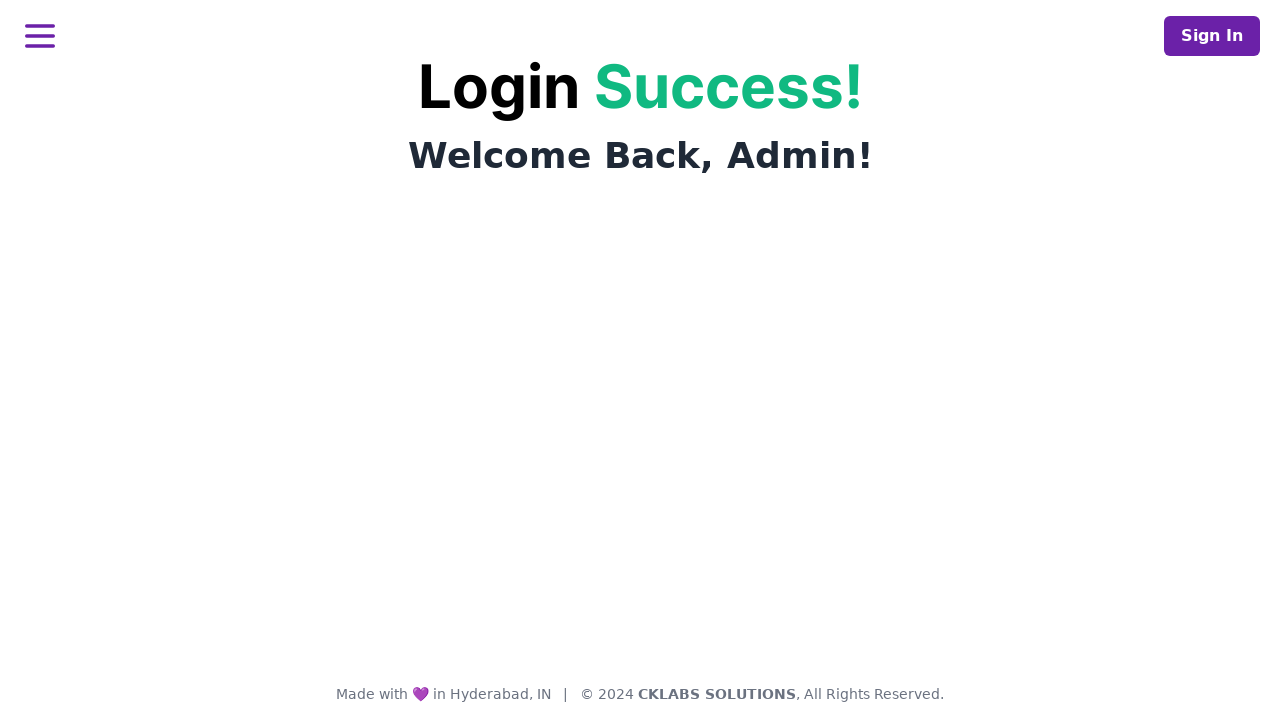

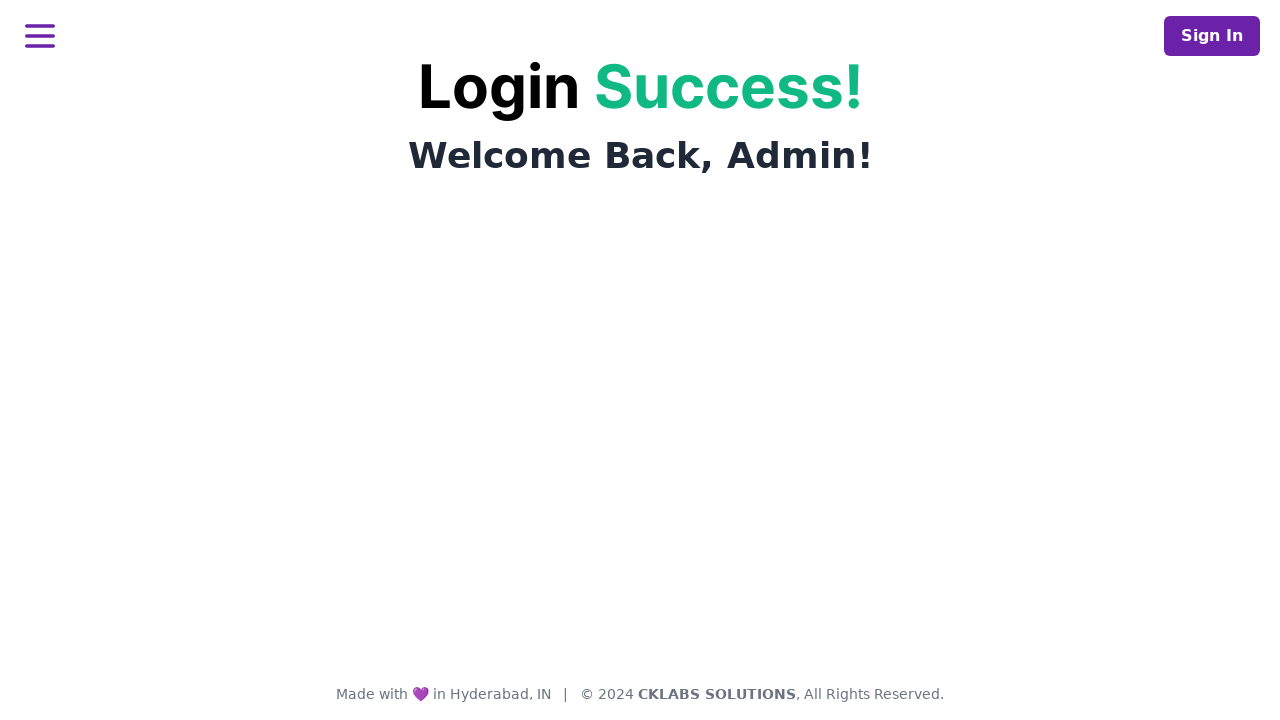